Tests the search functionality on SeleniumBase documentation by typing "GUI Commander" in the search field, clicking on a matching result, and verifying the page title contains the expected text.

Starting URL: https://seleniumbase.io/help_docs/install/

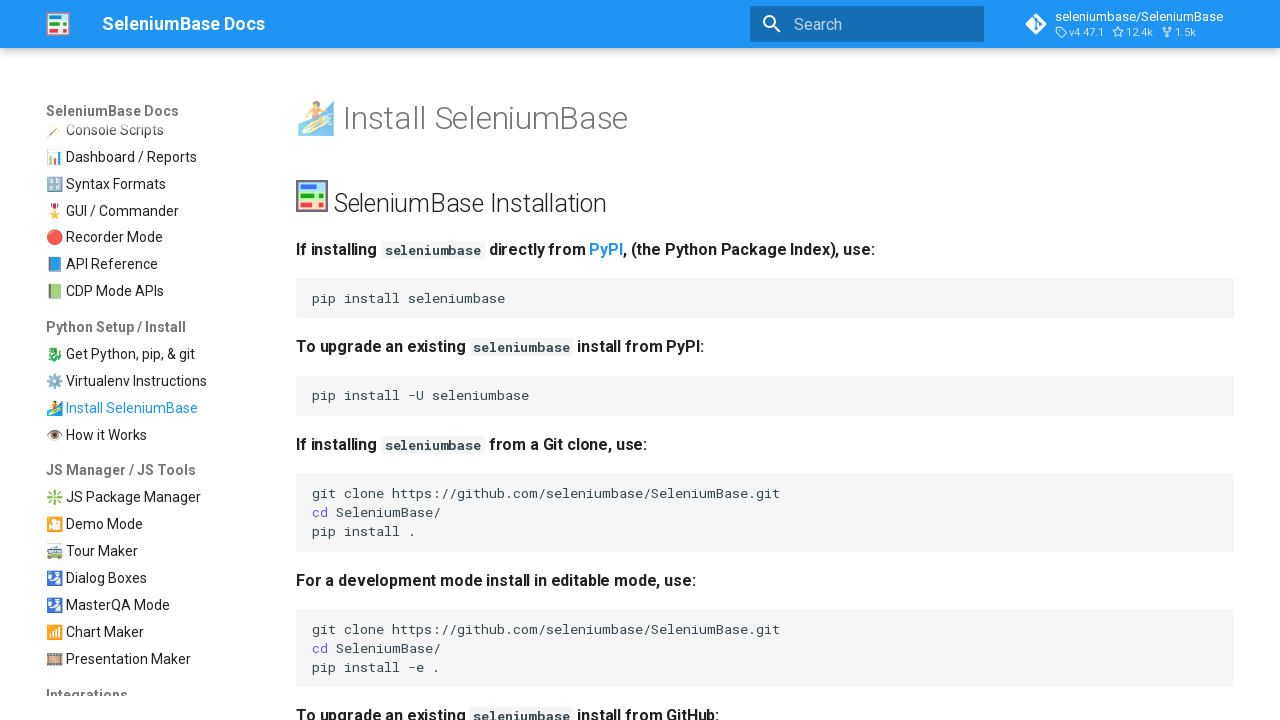

Filled search field with 'GUI Commander' on input[aria-label="Search"]
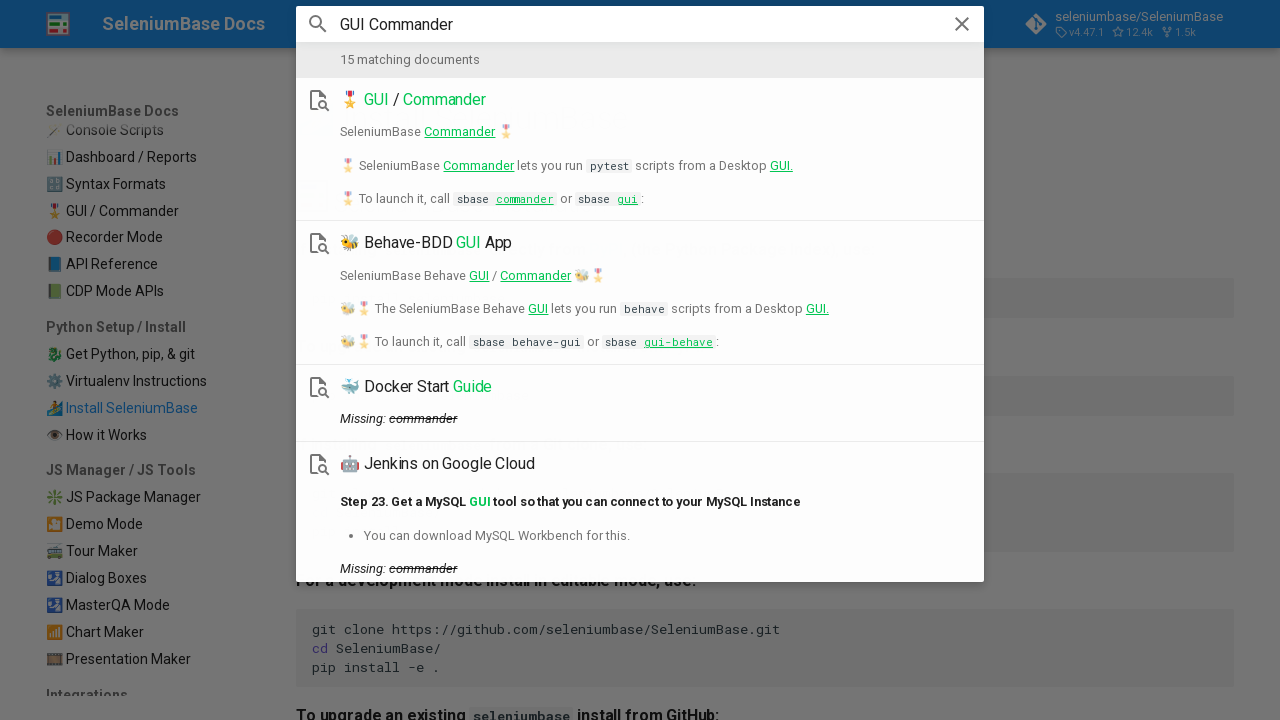

Clicked on search result containing 'Commander' at (444, 100) on mark:has-text("Commander")
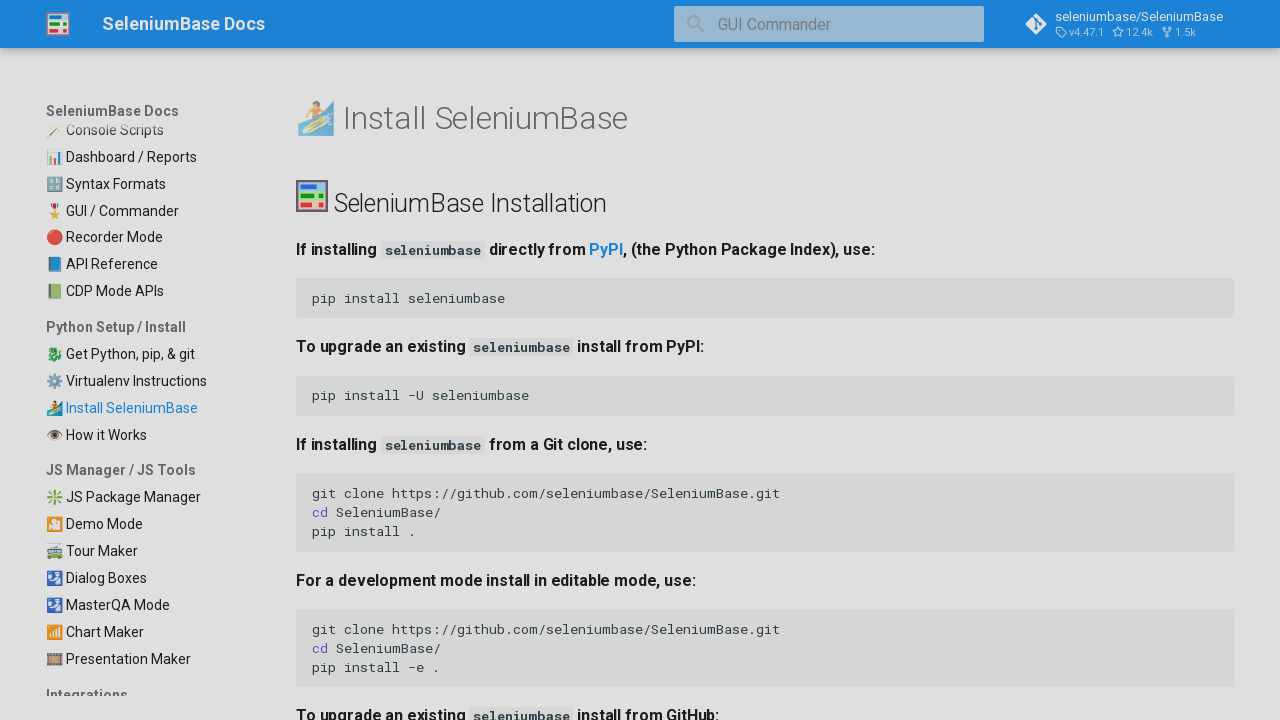

Page loaded after clicking search result
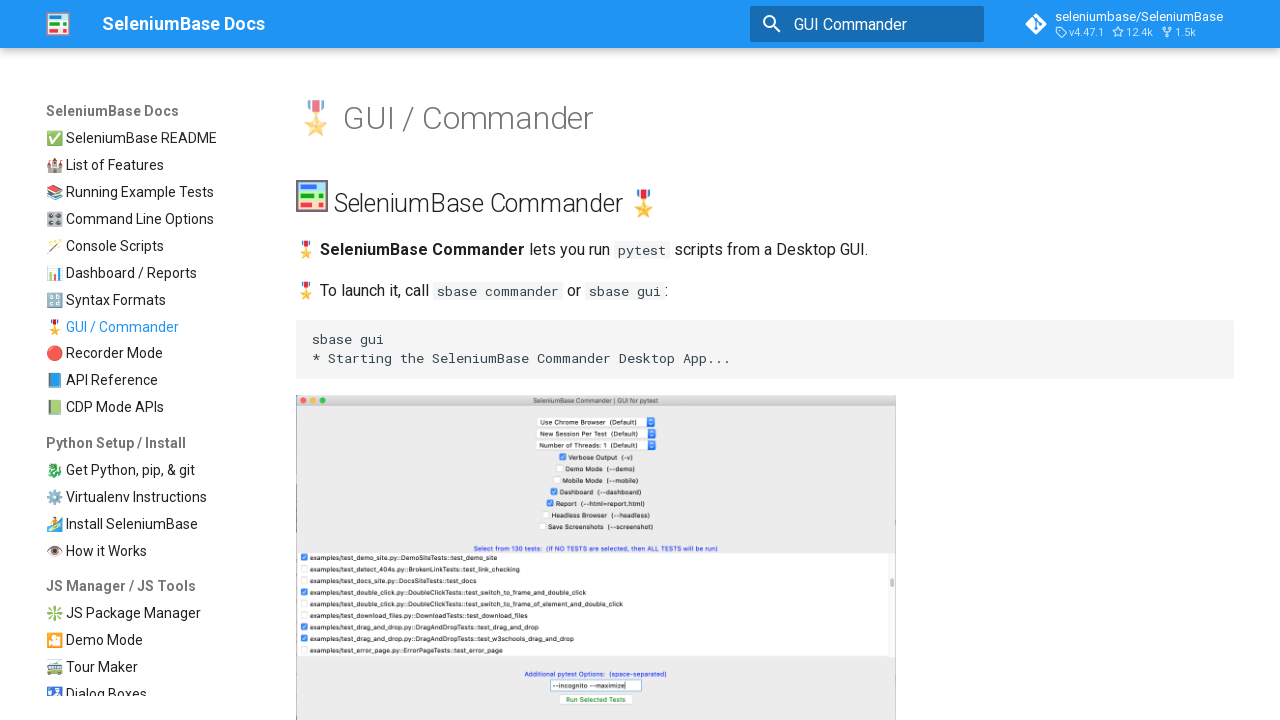

Verified page title contains 'GUI / Commander'
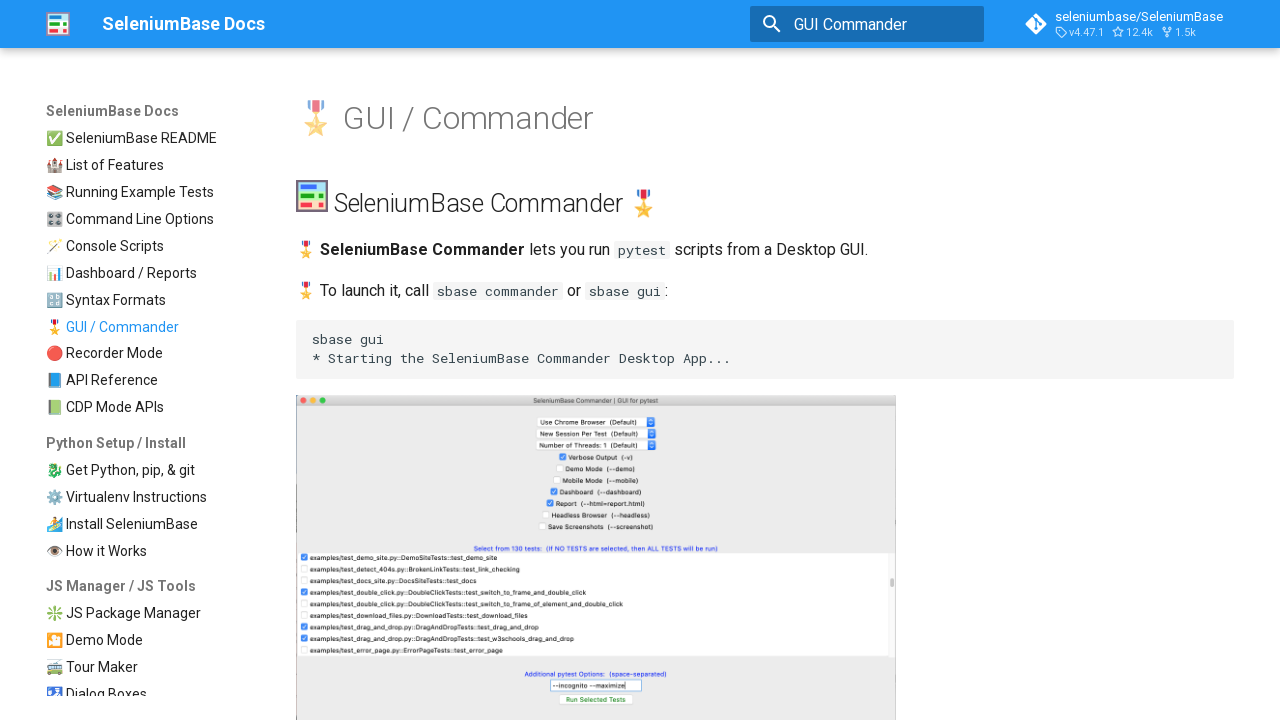

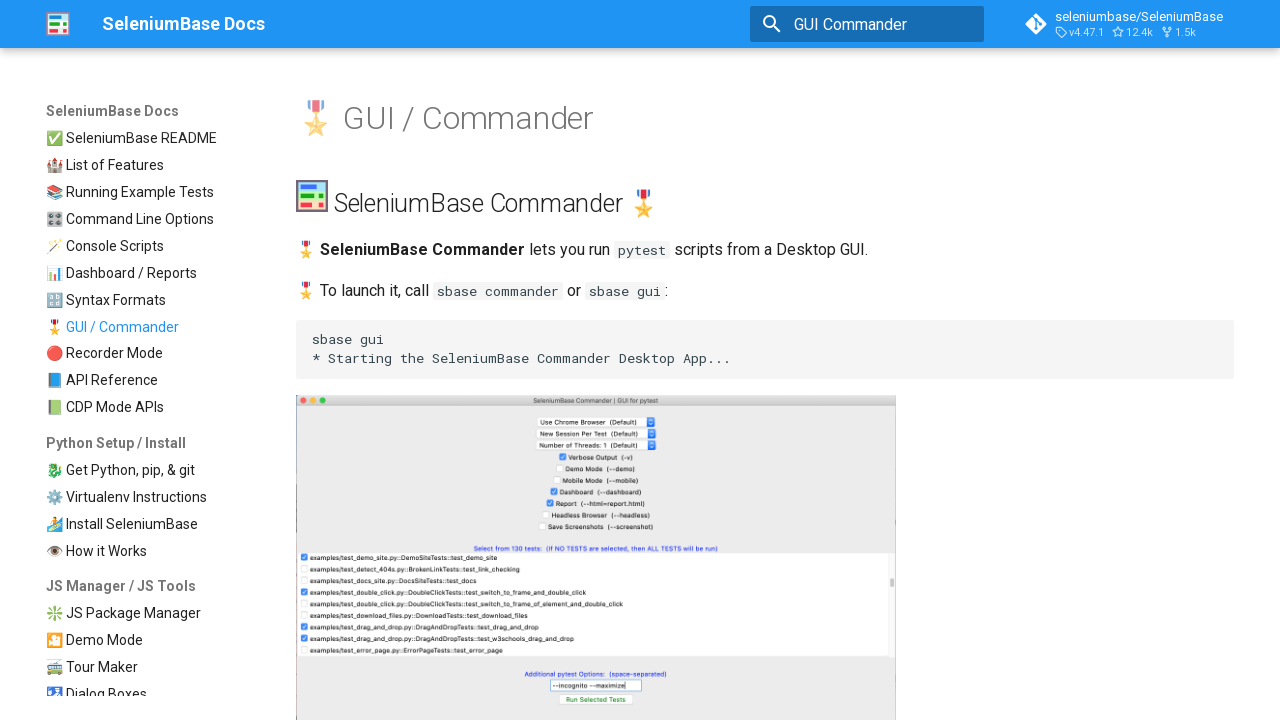